Tests dropdown selection functionality by selecting multiple programming language options from a select dropdown menu

Starting URL: https://popageorgianvictor.github.io/PUBLISHED-WEBPAGES/dropdown

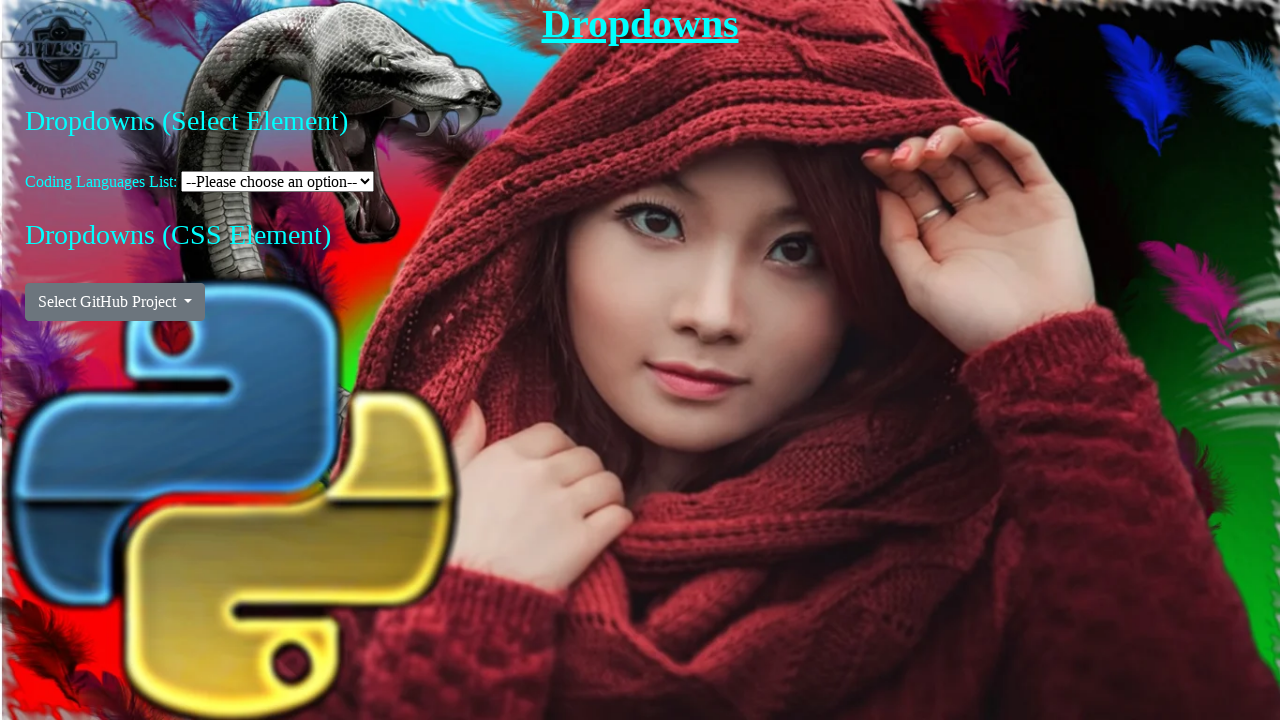

Selected 'Python' from coding language dropdown on #coding-language-select
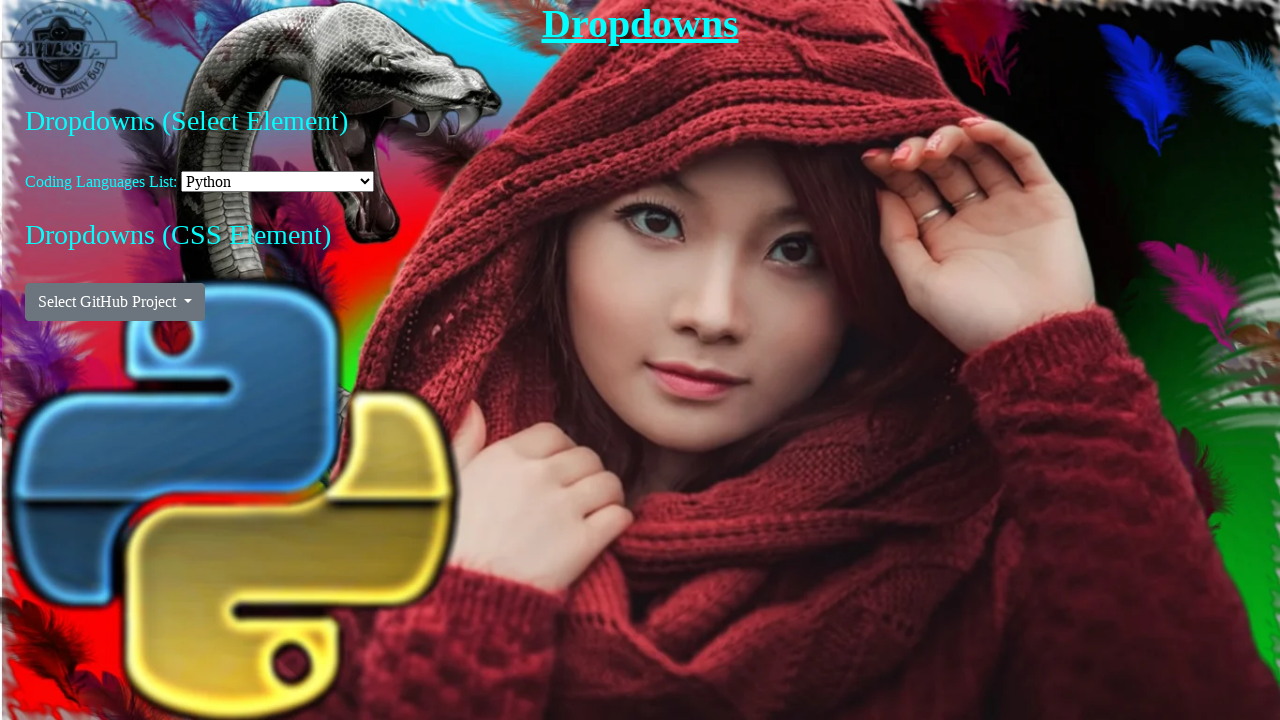

Selected 'Java' from coding language dropdown on #coding-language-select
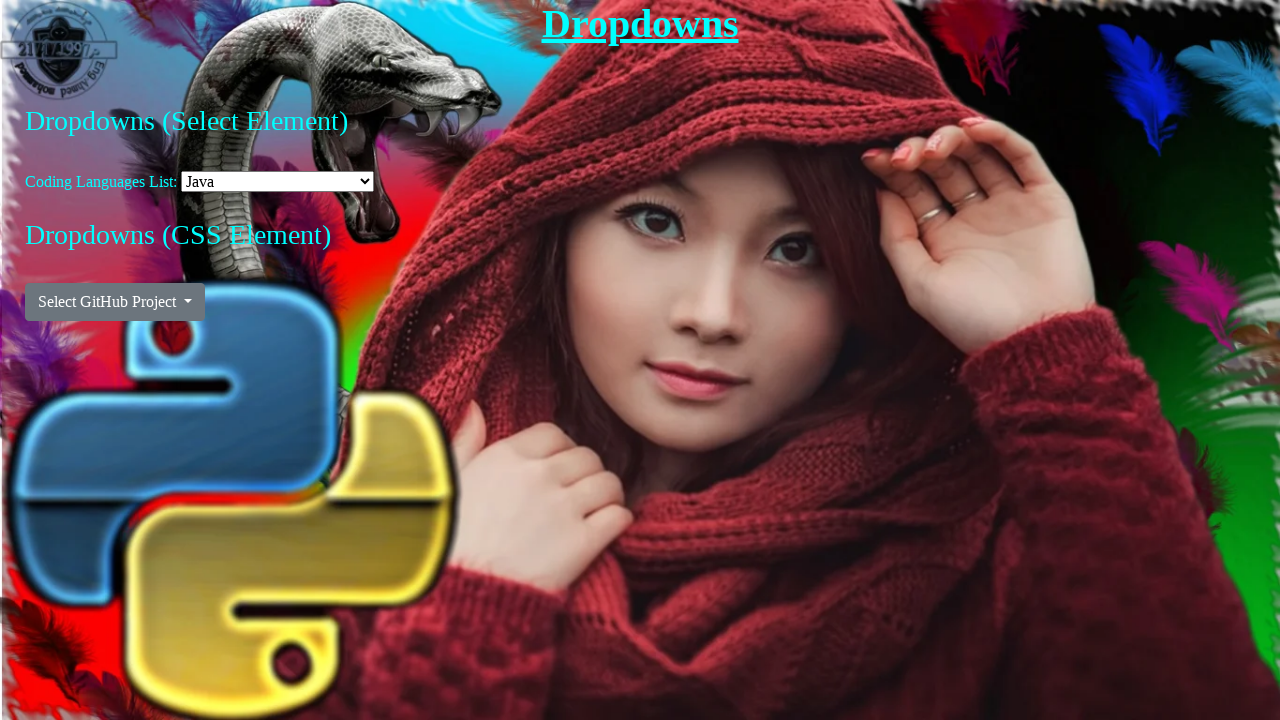

Selected 'PHP' from coding language dropdown on #coding-language-select
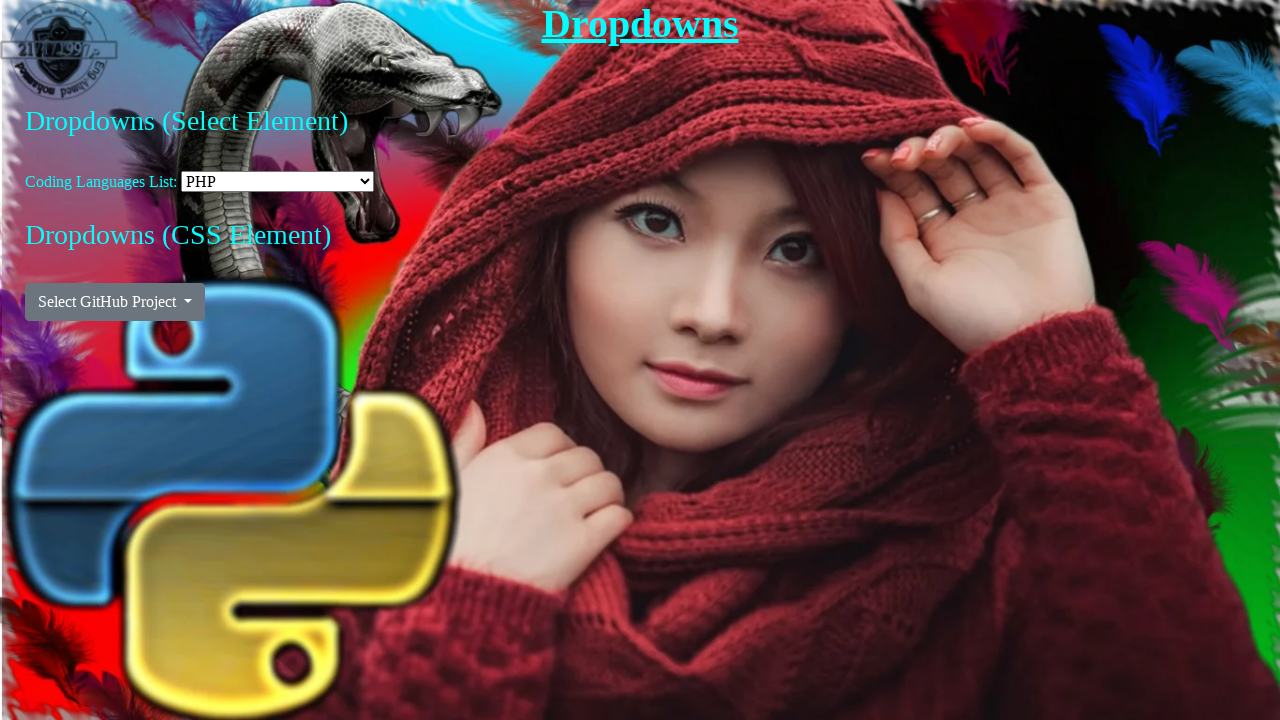

Selected 'C#' from coding language dropdown on #coding-language-select
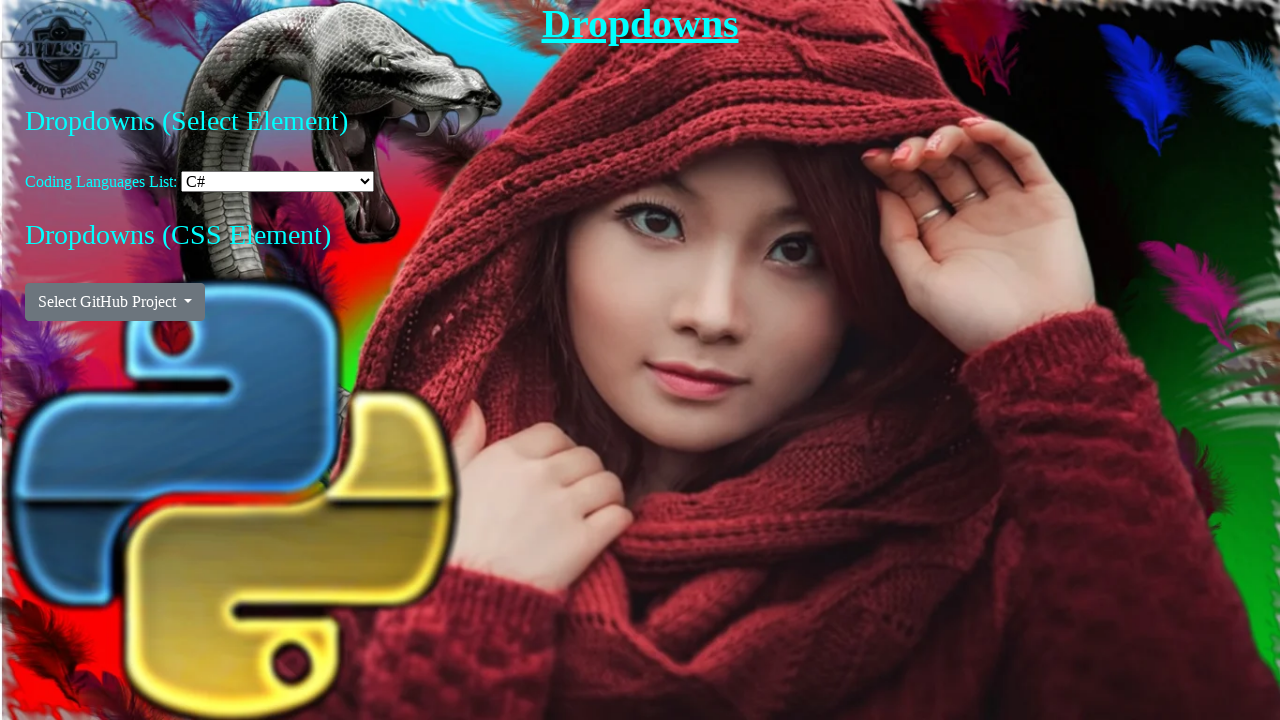

Selected 'SQL' from coding language dropdown on #coding-language-select
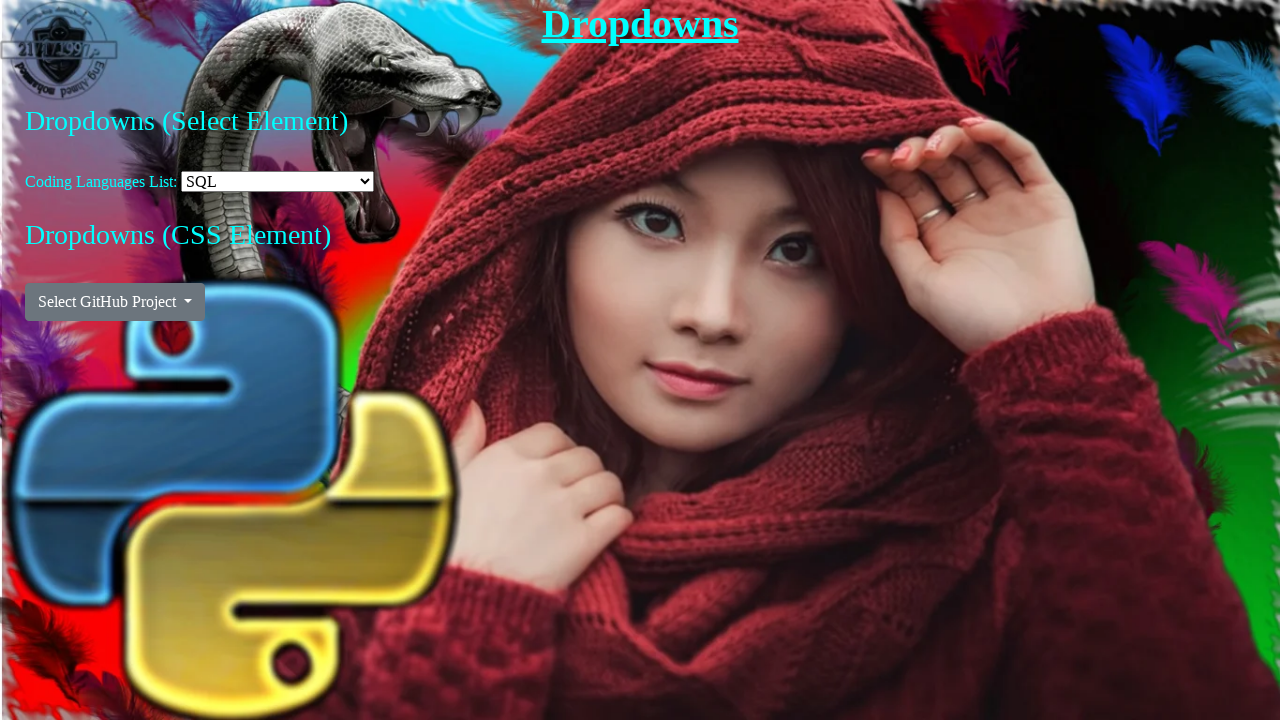

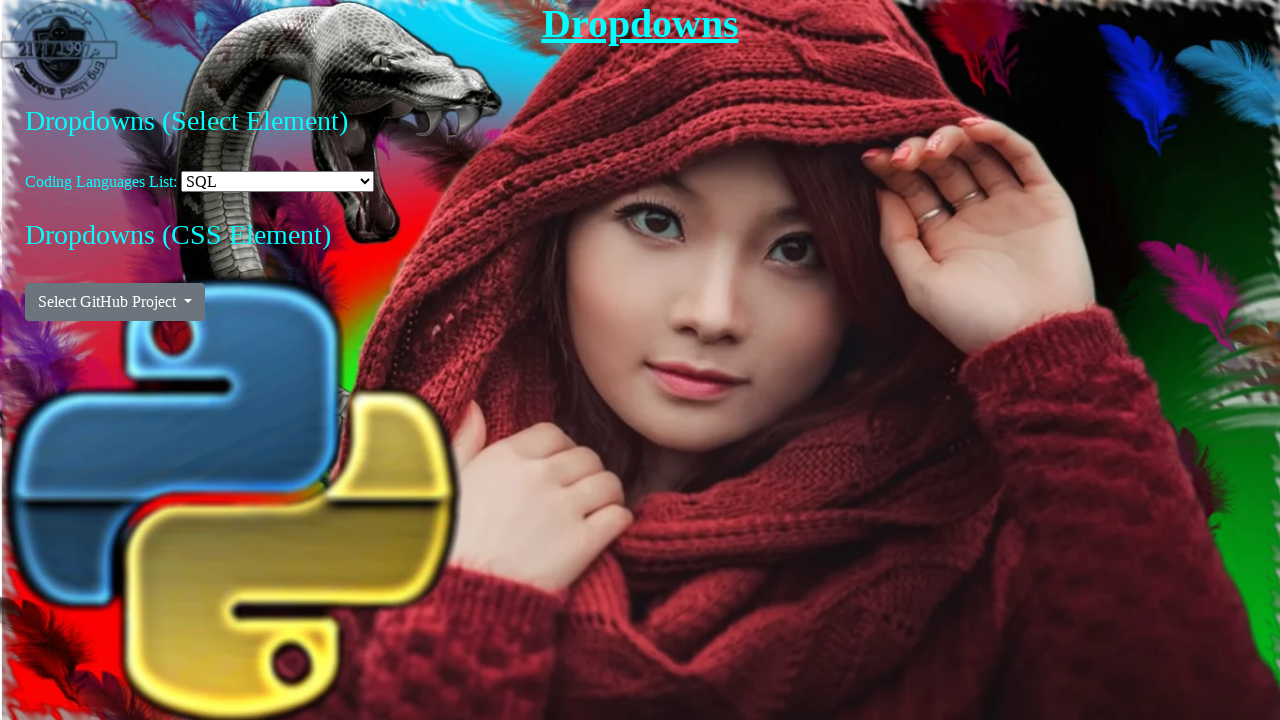